Tests form submission inside an iframe by entering first and last name, submitting the form, and validating the result message

Starting URL: https://techglobal-training.com/frontend/iframes

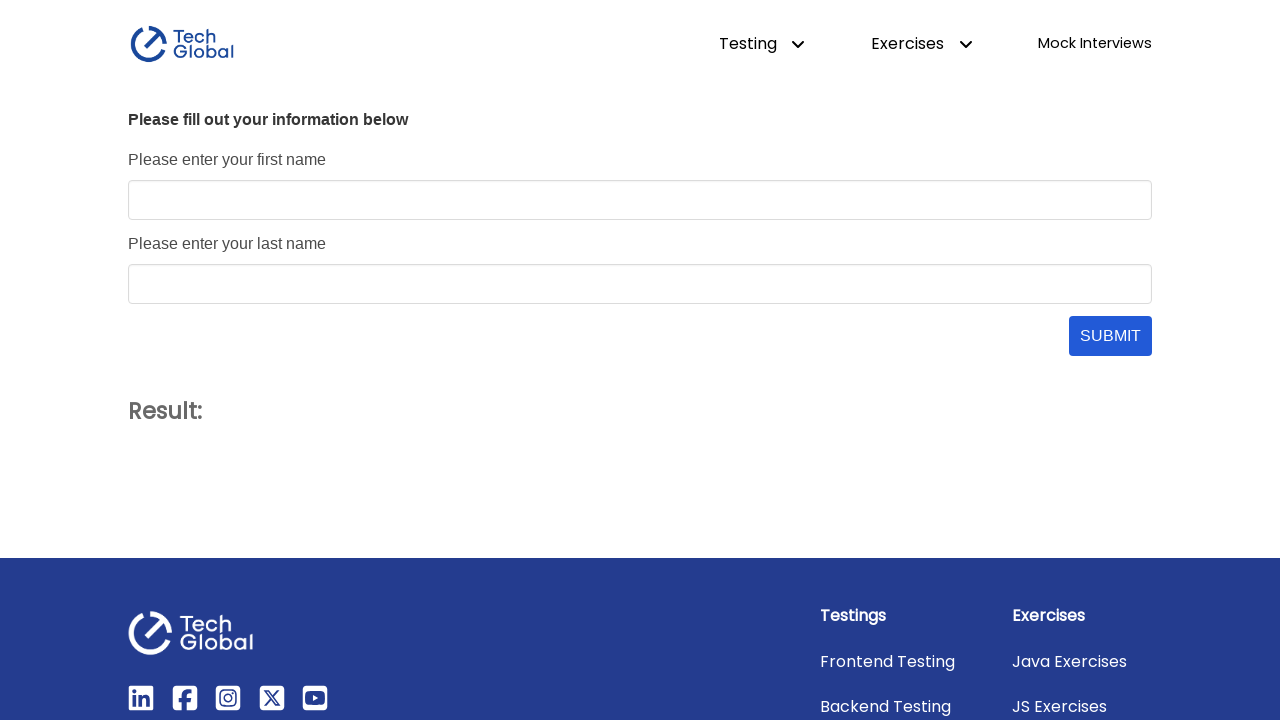

Located iframe with id 'form_frame'
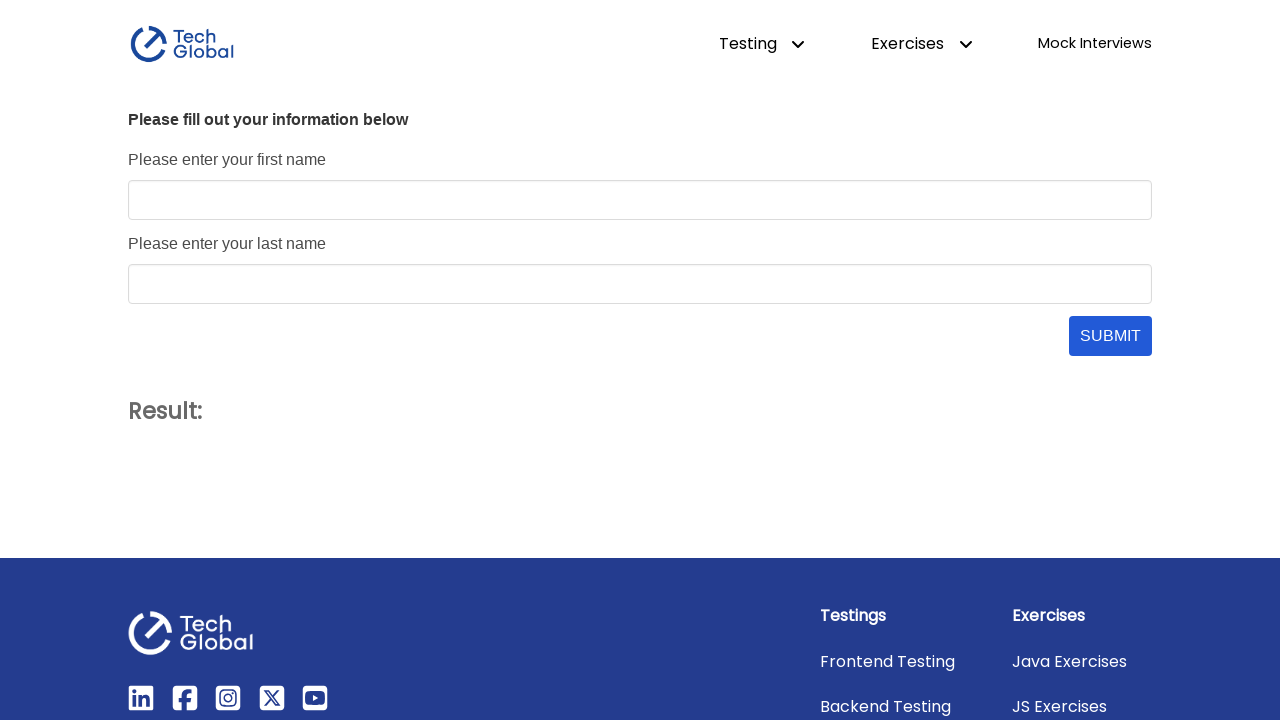

Filled first name field with 'John' on #form_frame >> internal:control=enter-frame >> #first_name
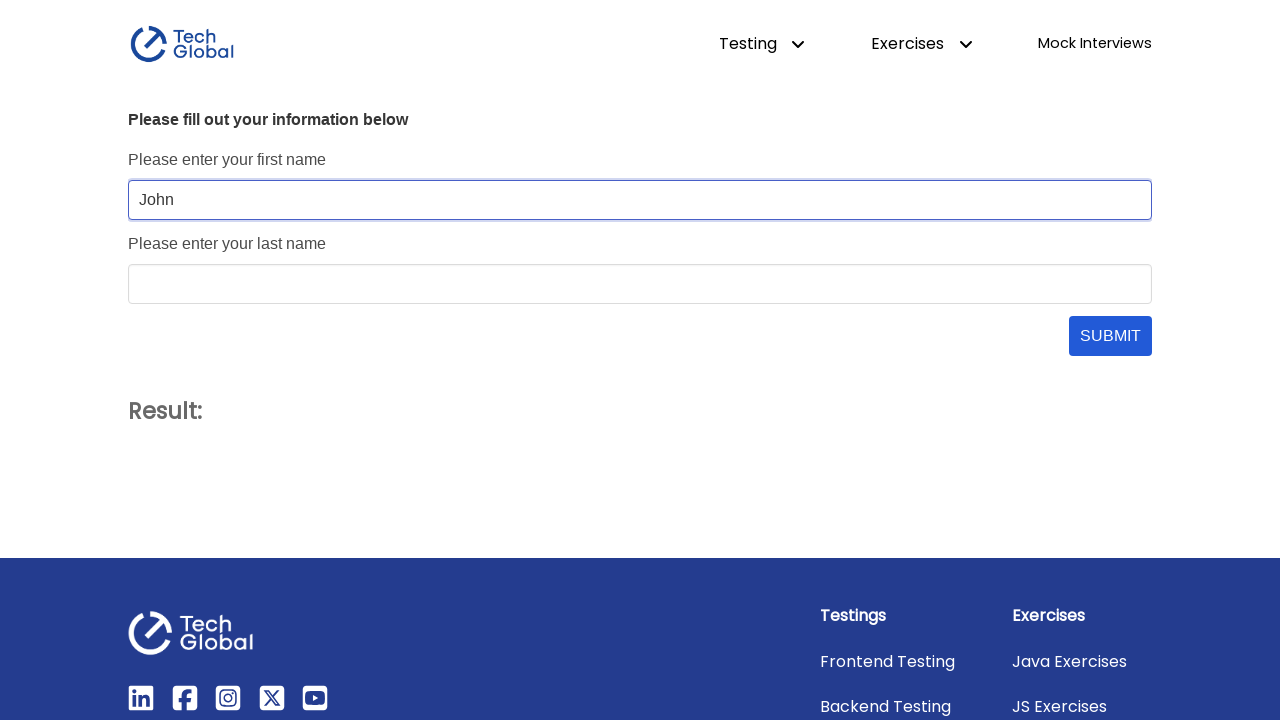

Filled last name field with 'Doe' on #form_frame >> internal:control=enter-frame >> #last_name
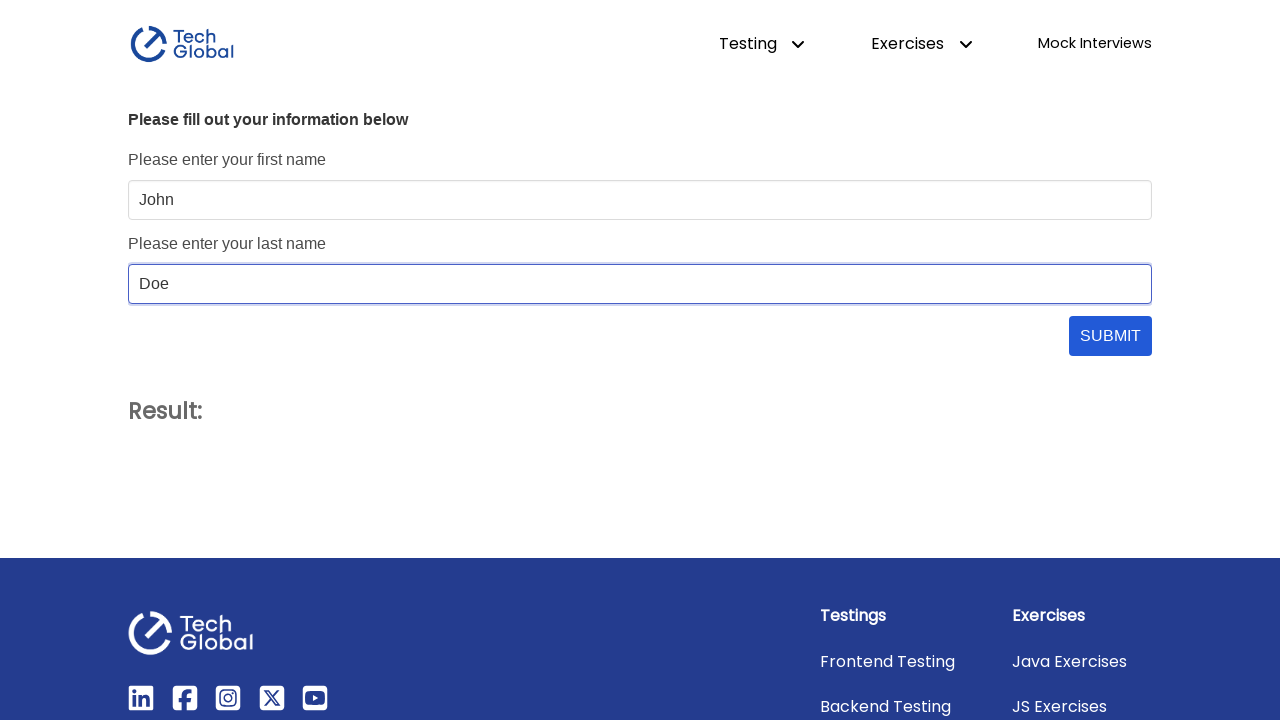

Clicked submit button to submit the form at (1110, 336) on #form_frame >> internal:control=enter-frame >> #submit
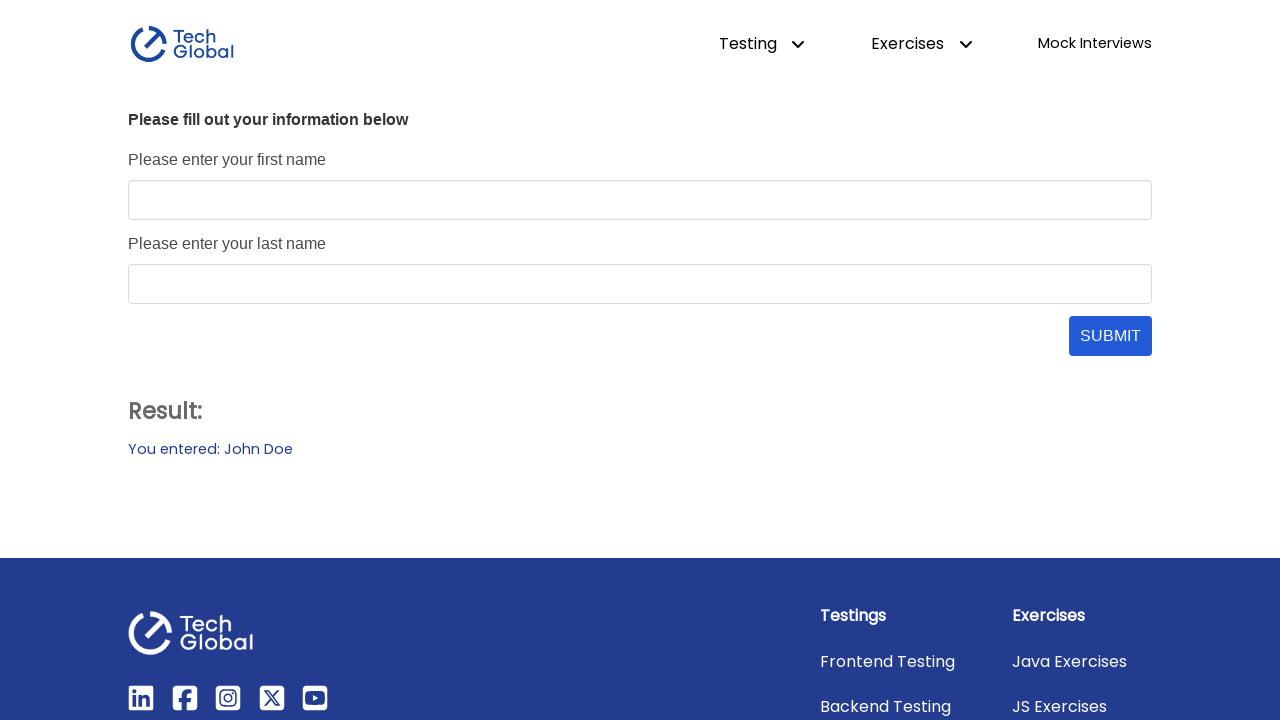

Result message became visible
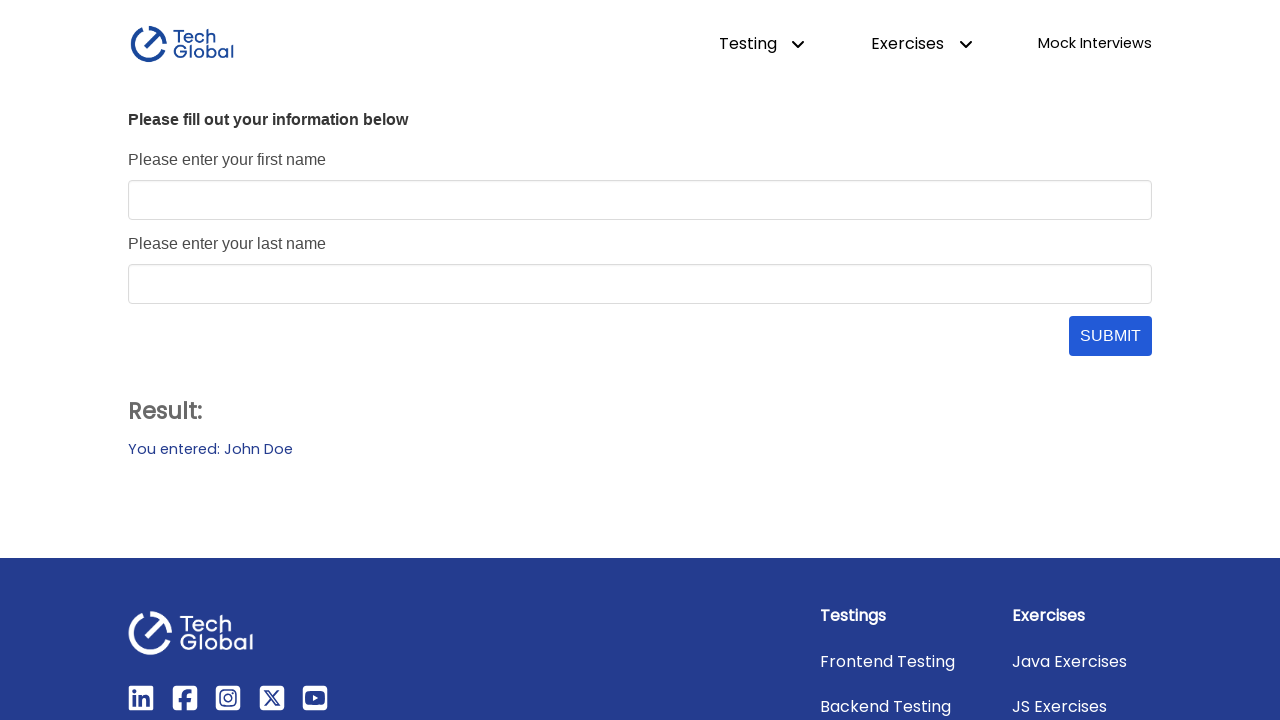

Verified result message displays 'You entered: John Doe'
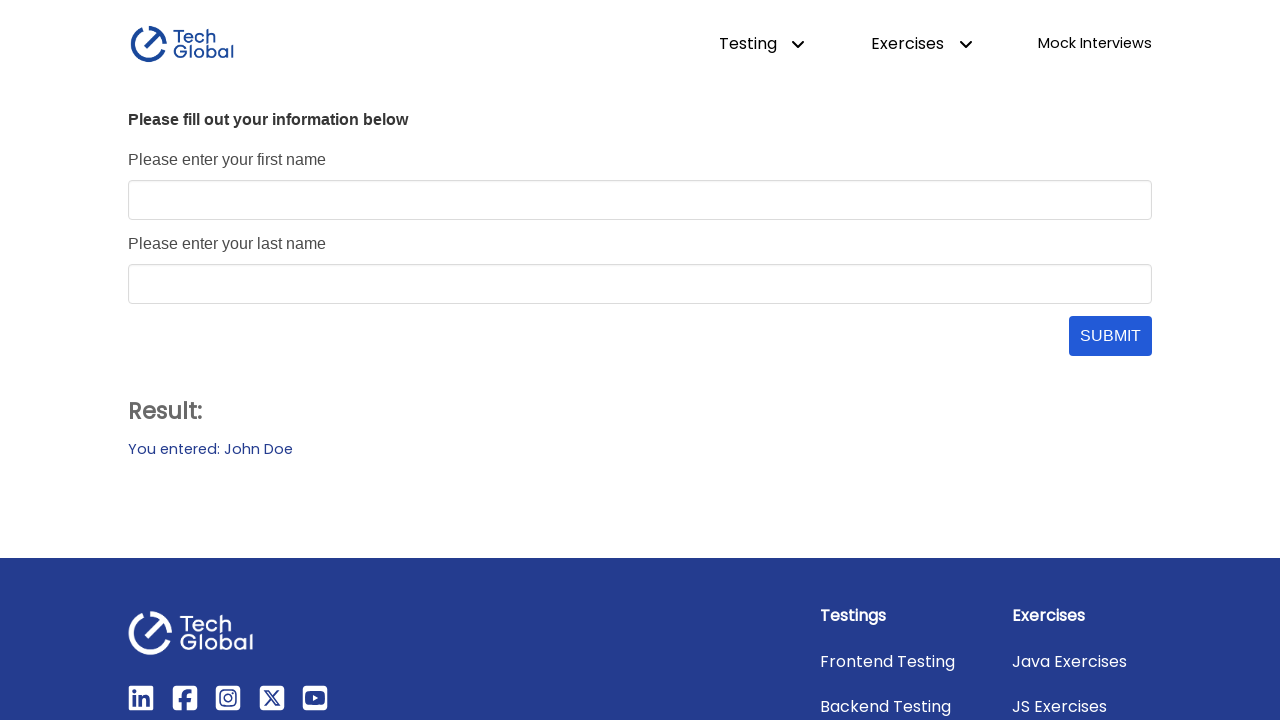

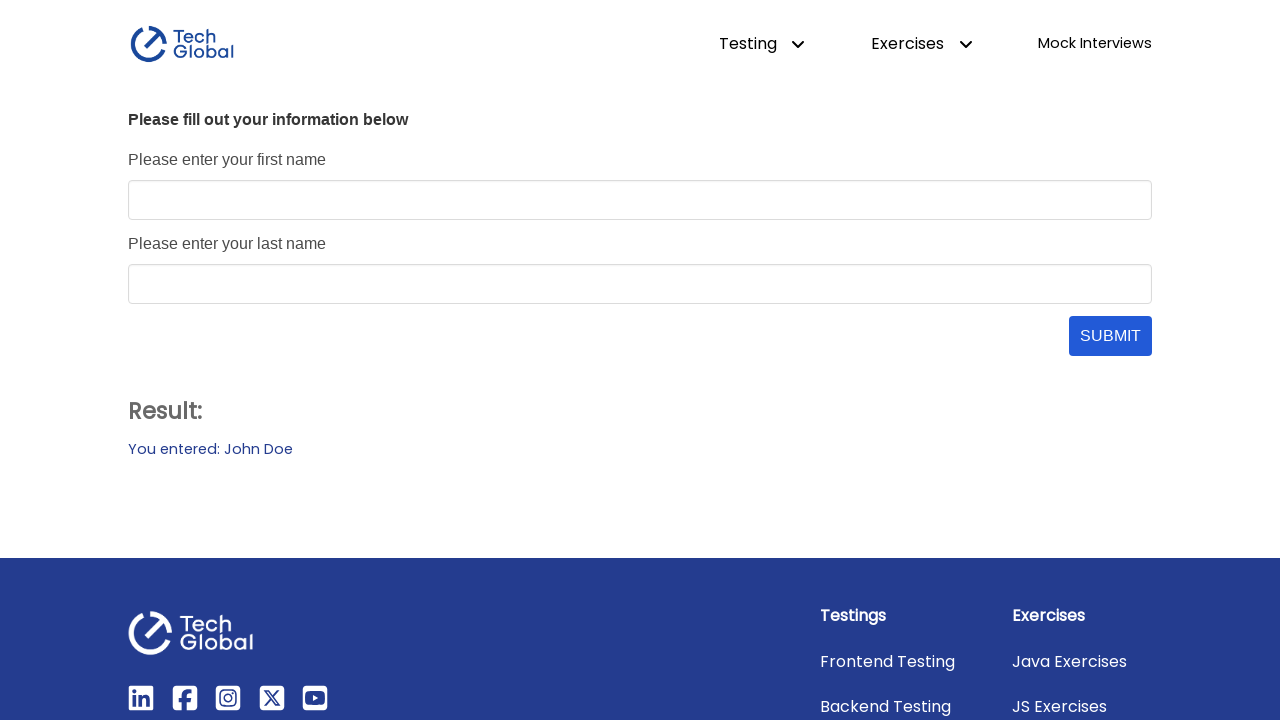